Tests a registration form by filling in first name, last name, and email fields, then submitting the form and verifying the success message

Starting URL: http://suninjuly.github.io/registration1.html

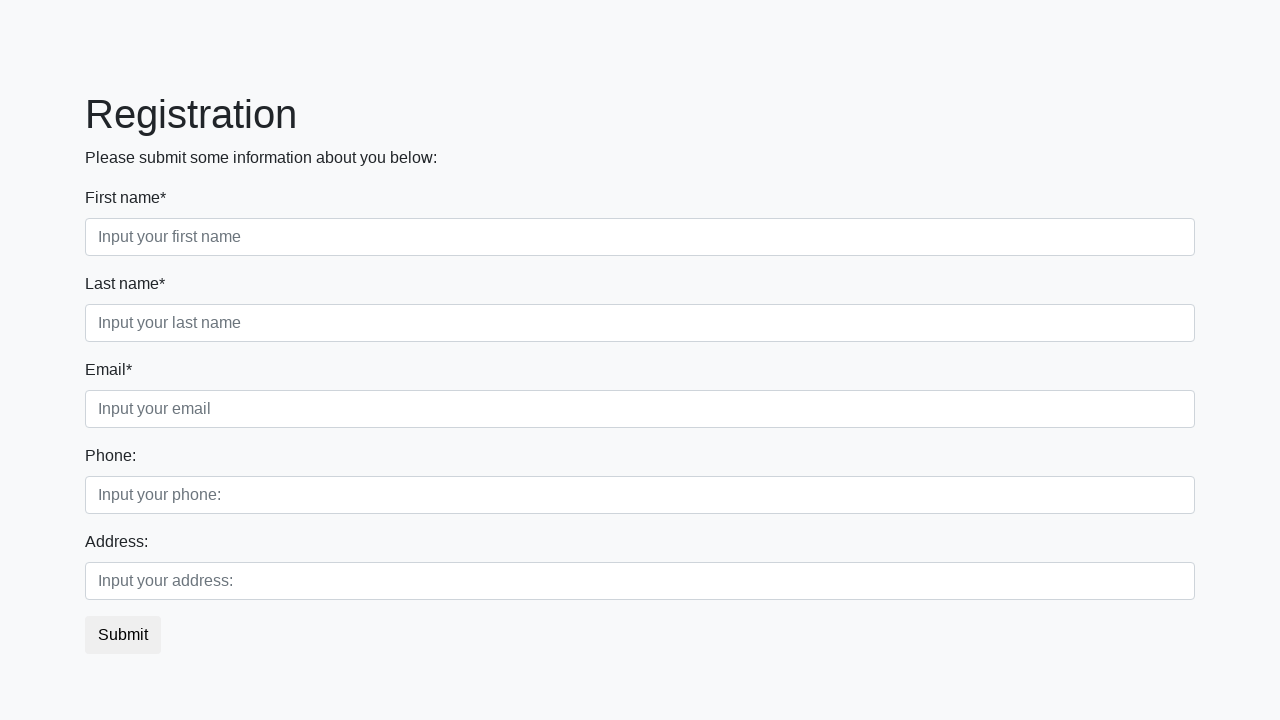

Navigated to registration form page
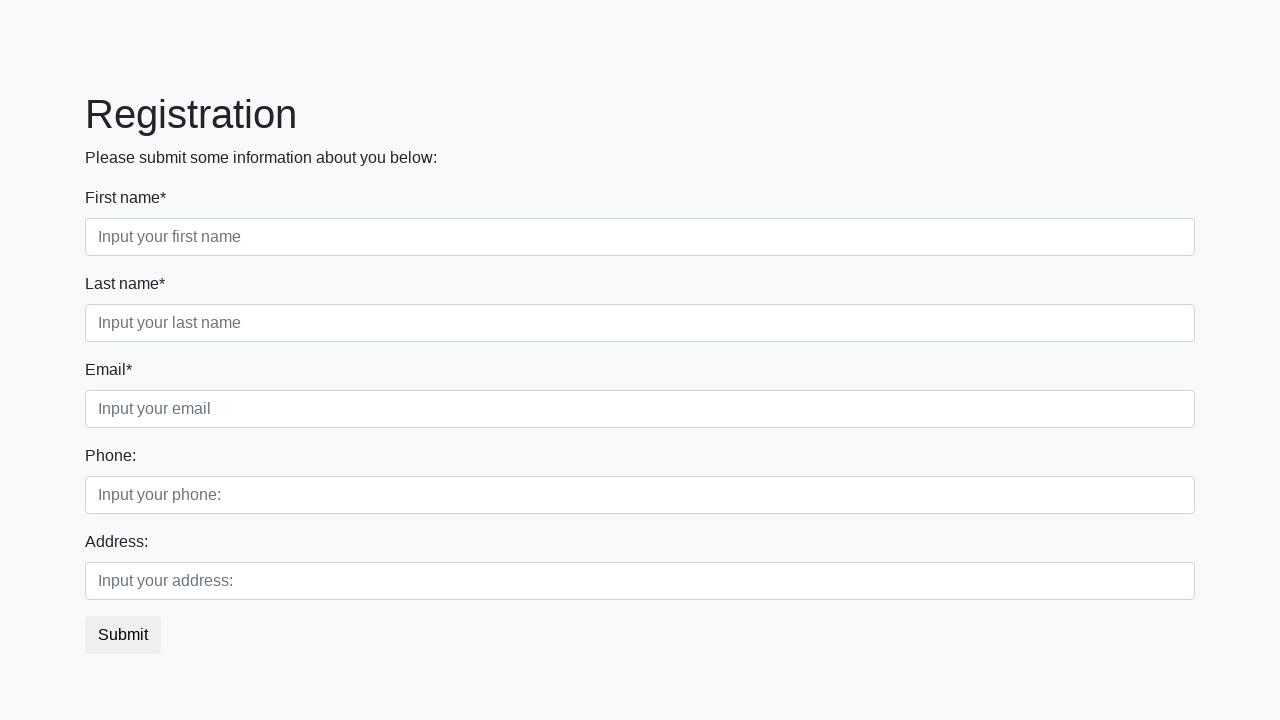

Filled first name field with 'Ivan' on [placeholder="Input your first name"]
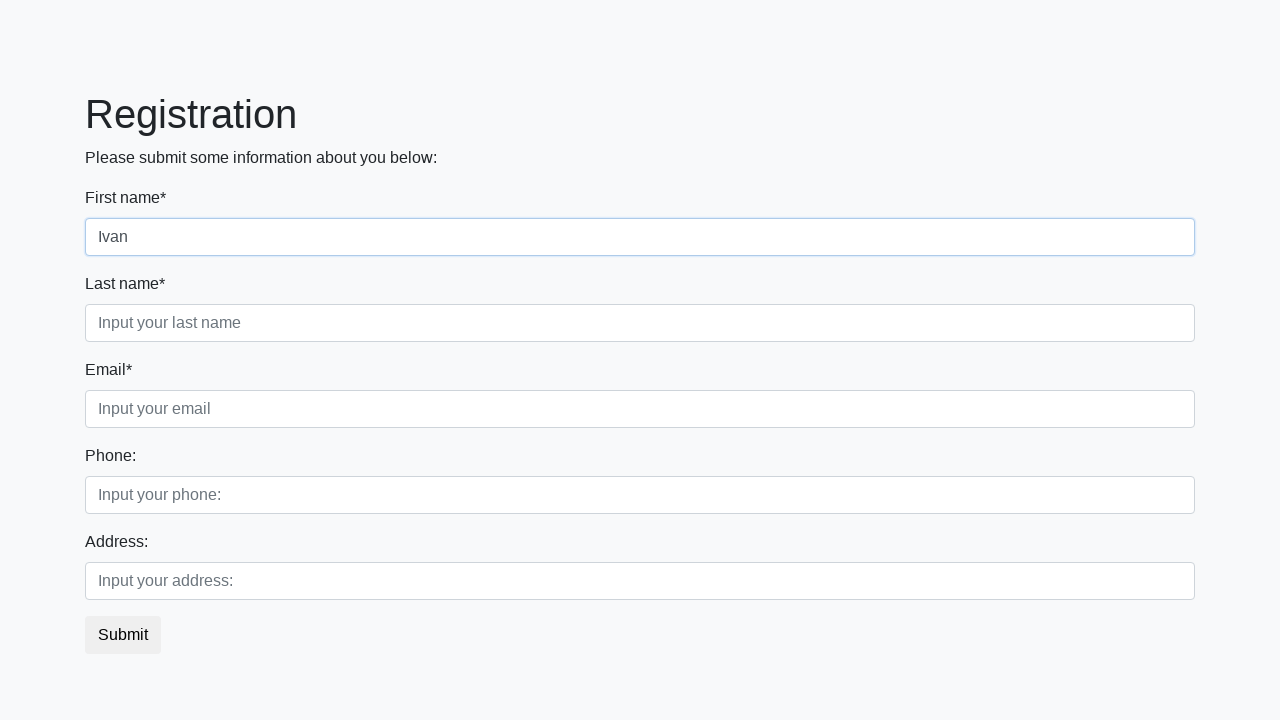

Filled last name field with 'Petrov' on [placeholder="Input your last name"]
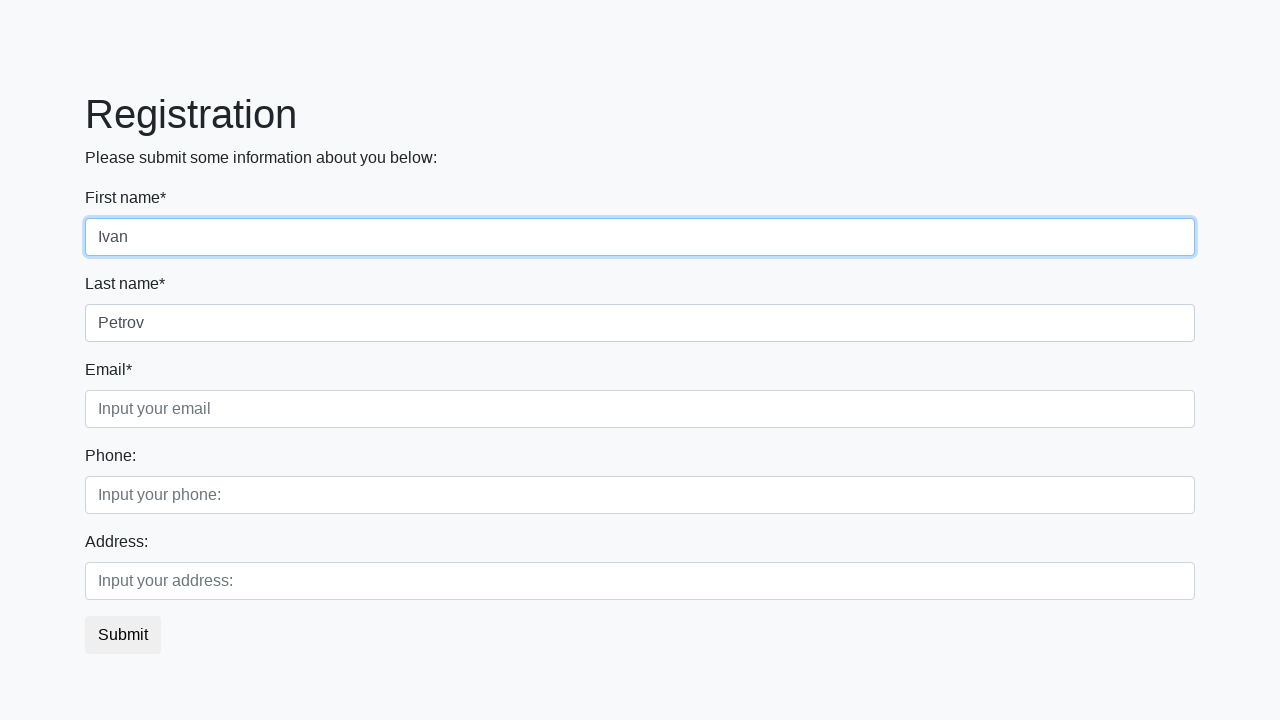

Filled email field with 'test@example.com' on [placeholder="Input your email"]
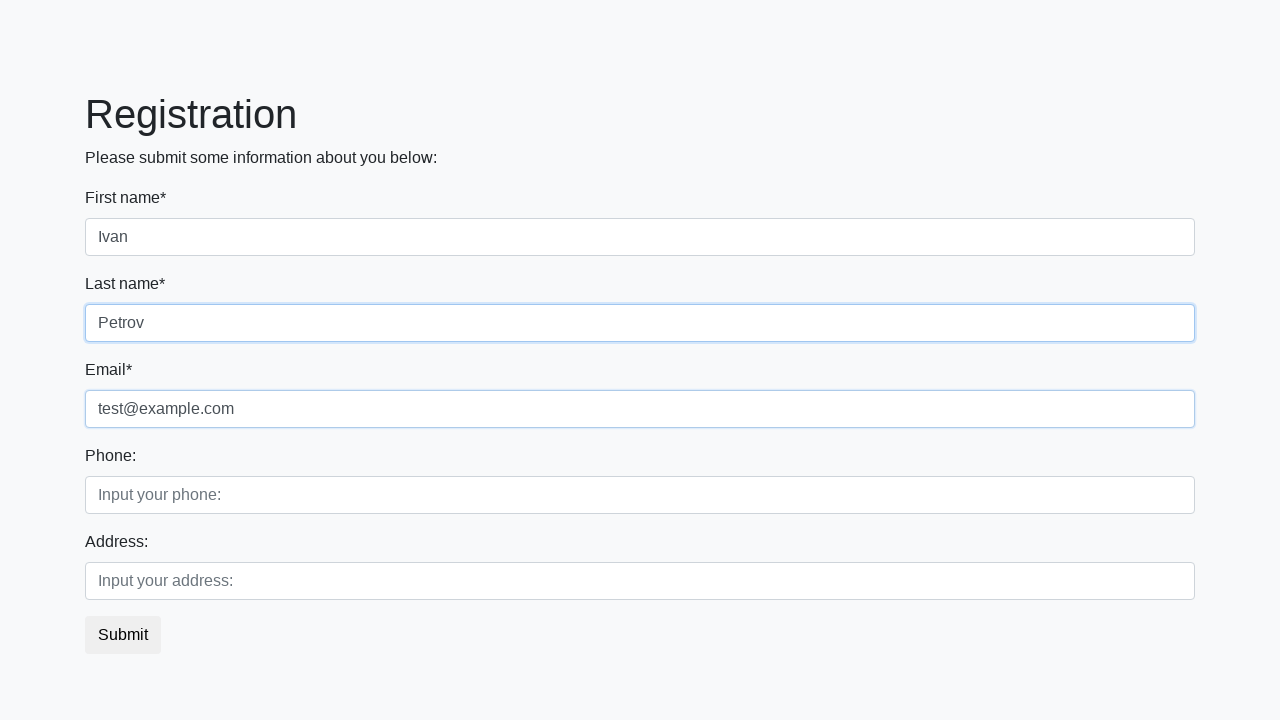

Clicked submit button to register at (123, 635) on button.btn
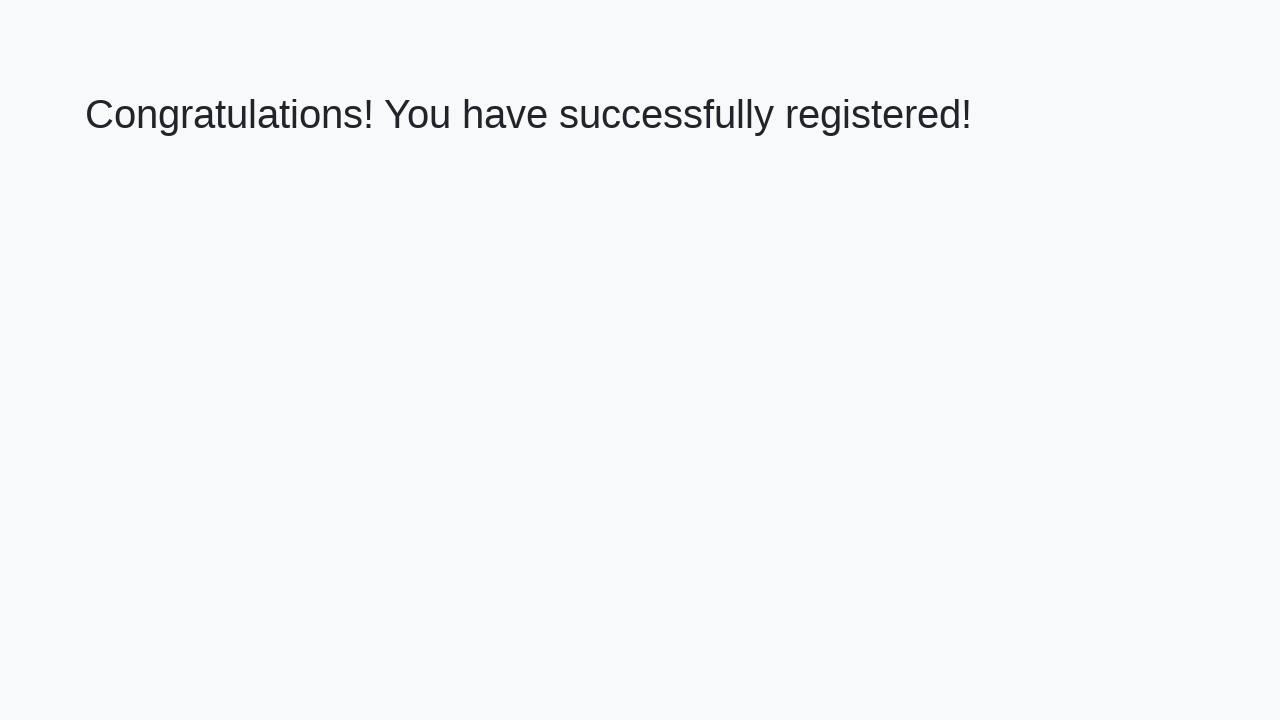

Success message heading loaded
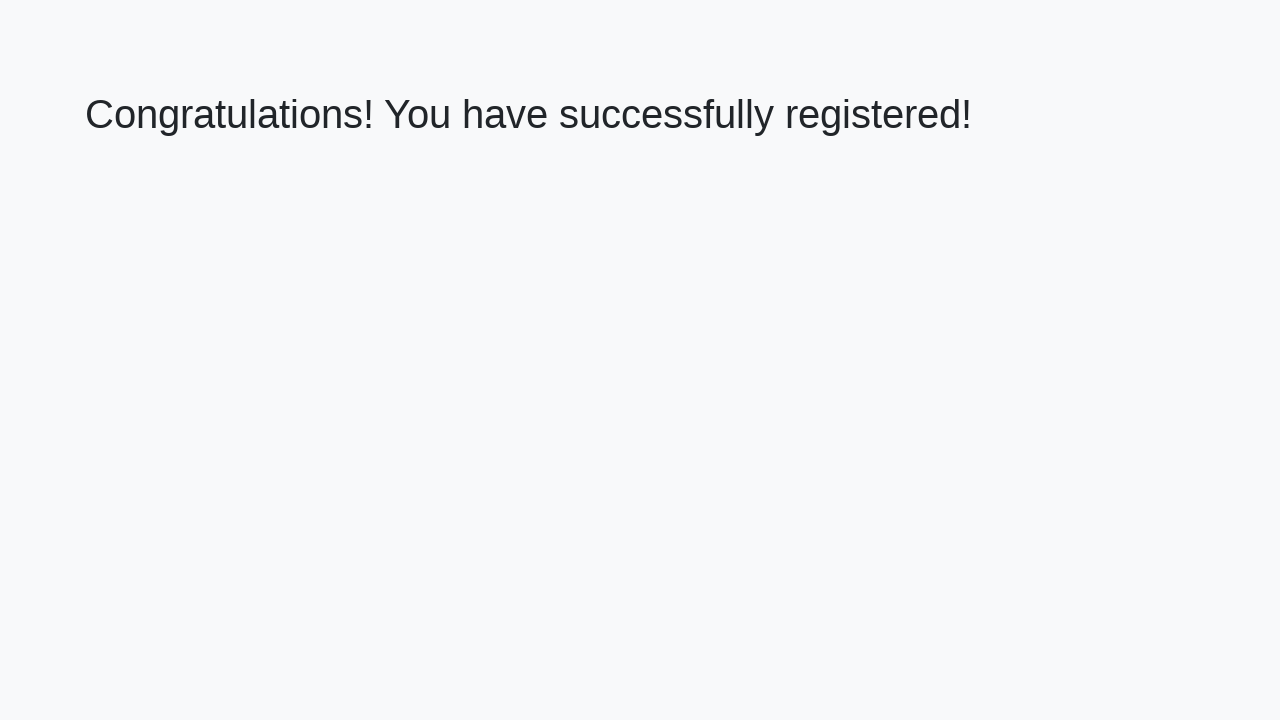

Retrieved success message text
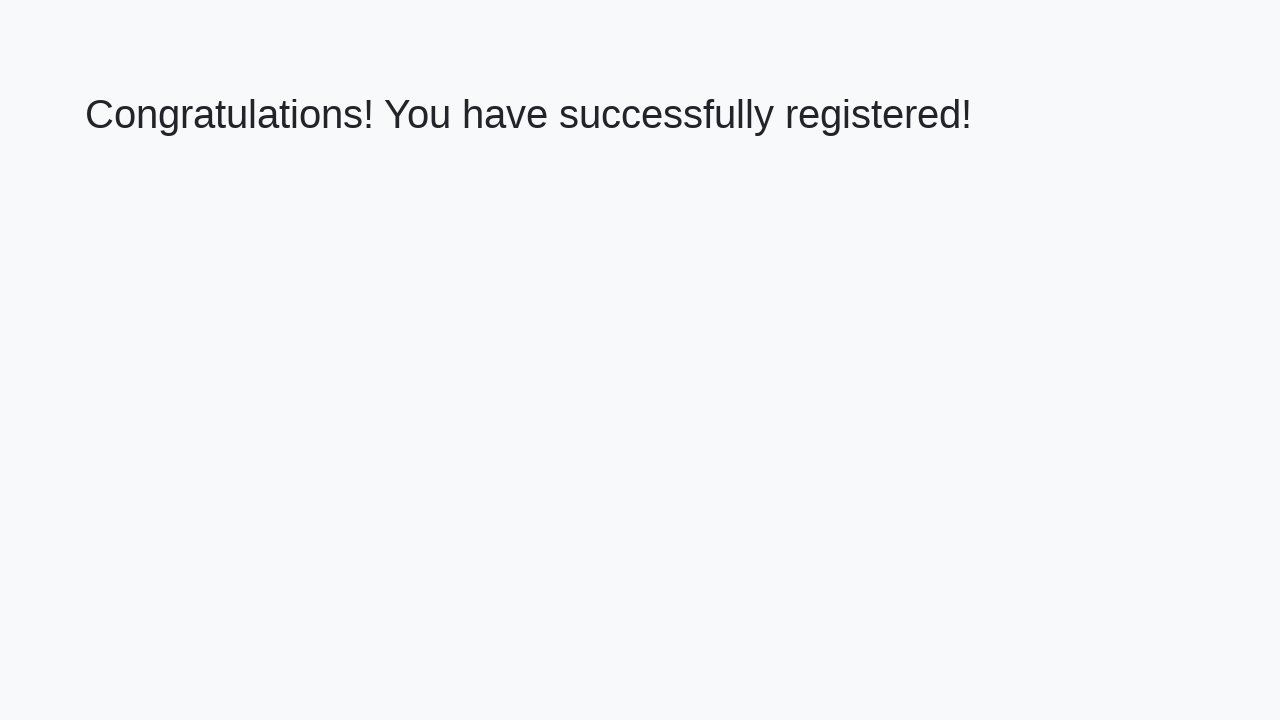

Verified success message matches expected text
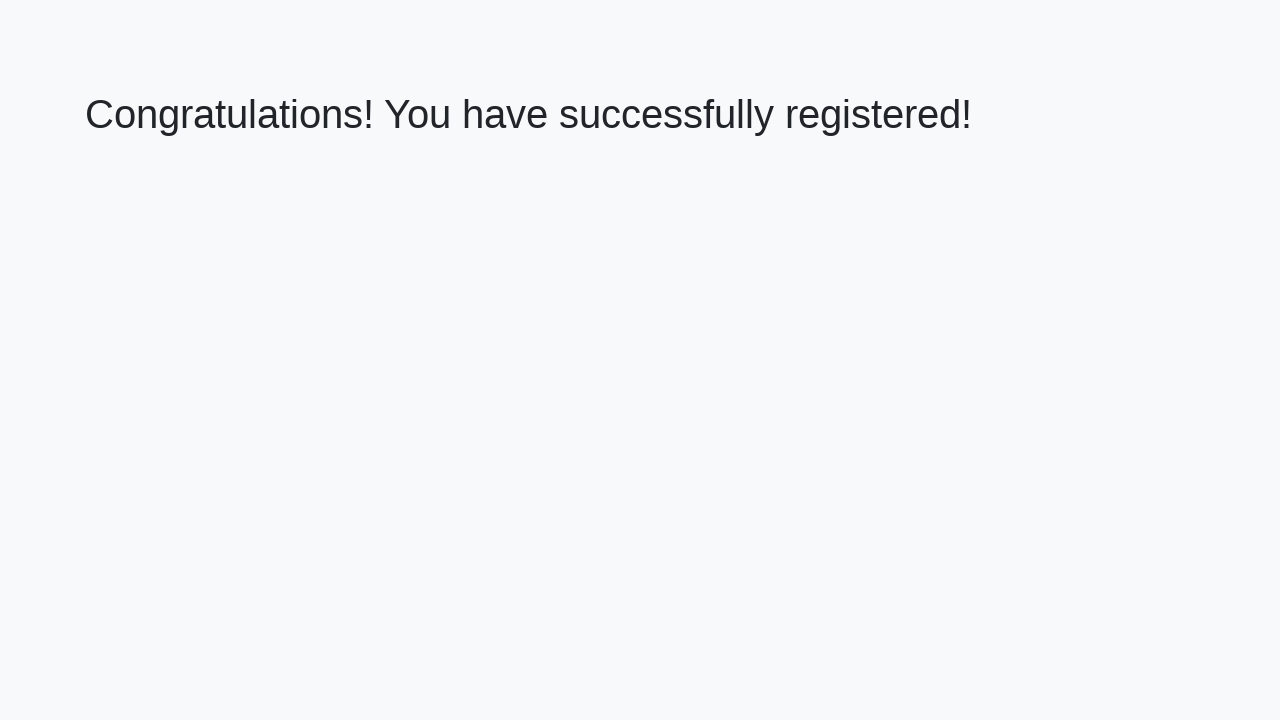

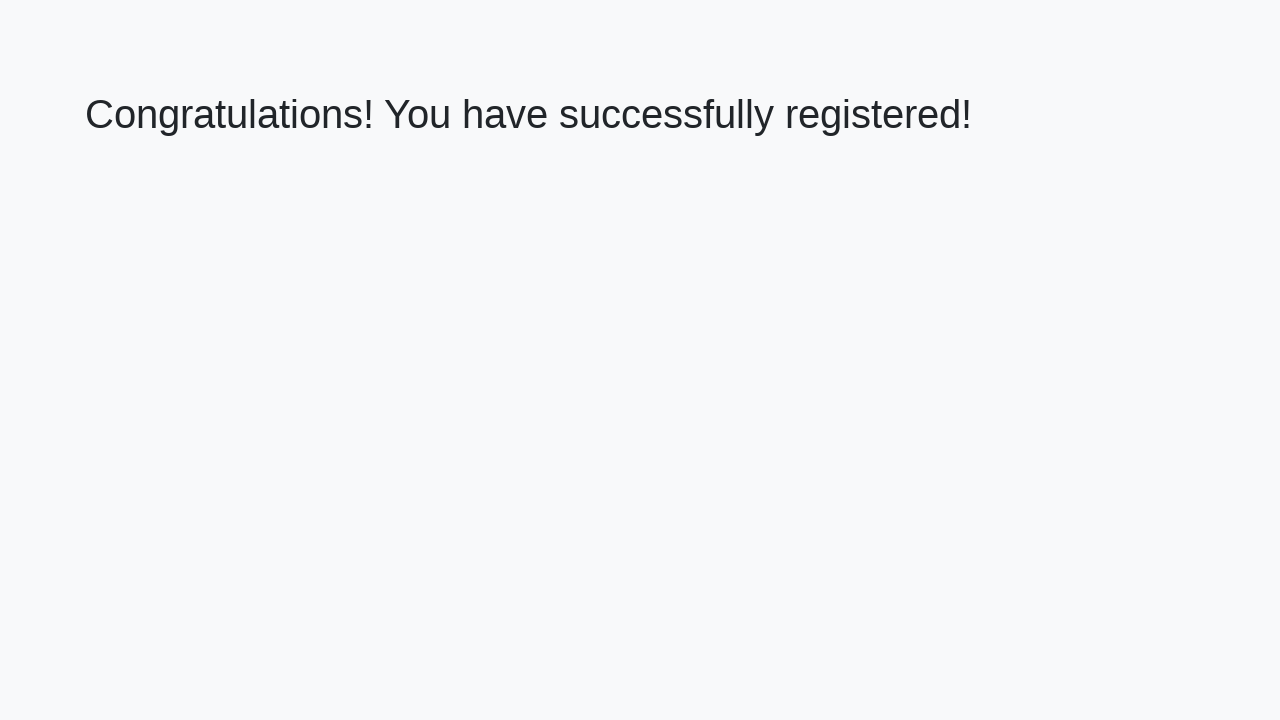